Tests a page with a delayed button by waiting for it to become clickable, clicking it, and verifying the success message appears

Starting URL: http://suninjuly.github.io/wait2.html

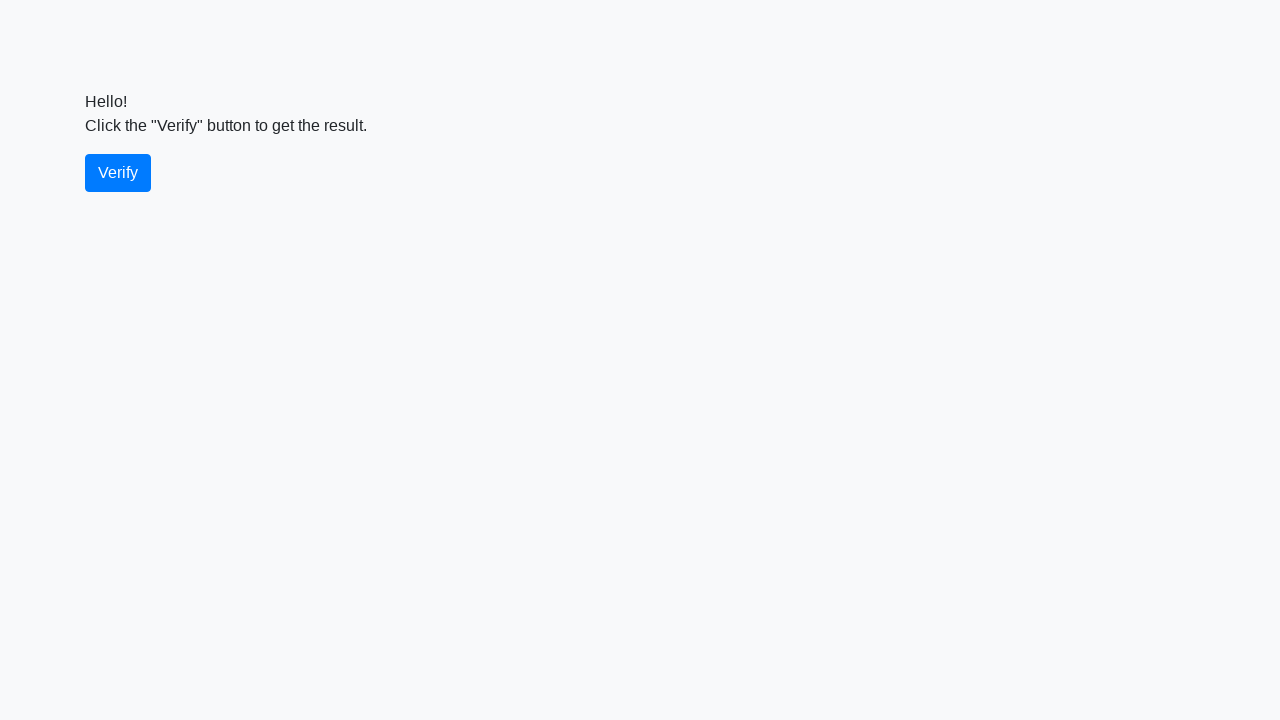

Waited for verify button to become visible
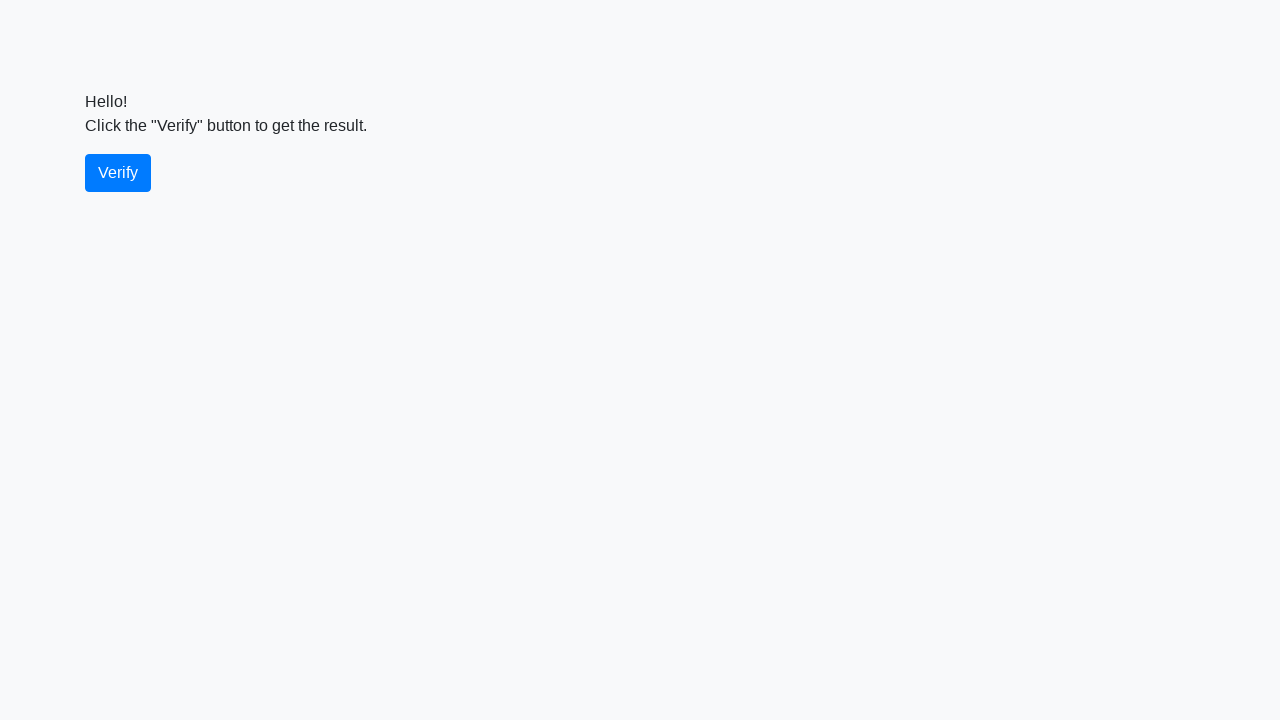

Clicked the verify button at (118, 173) on #verify
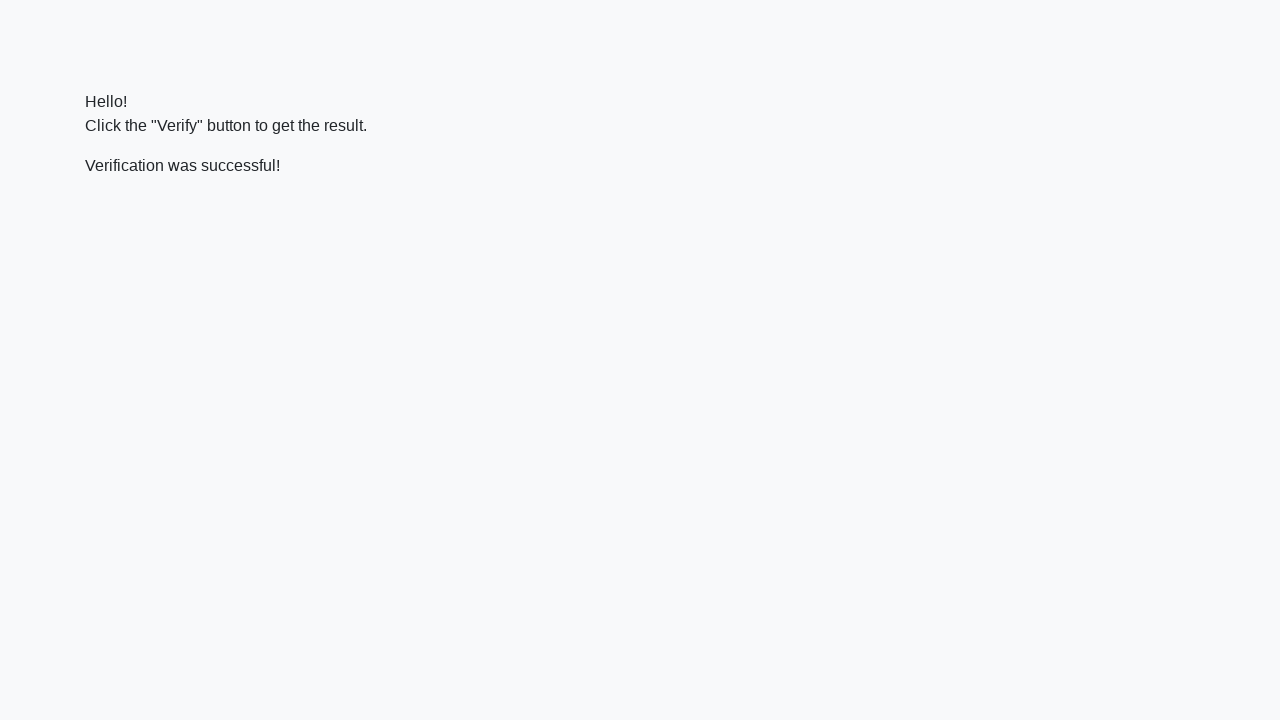

Located the verify message element
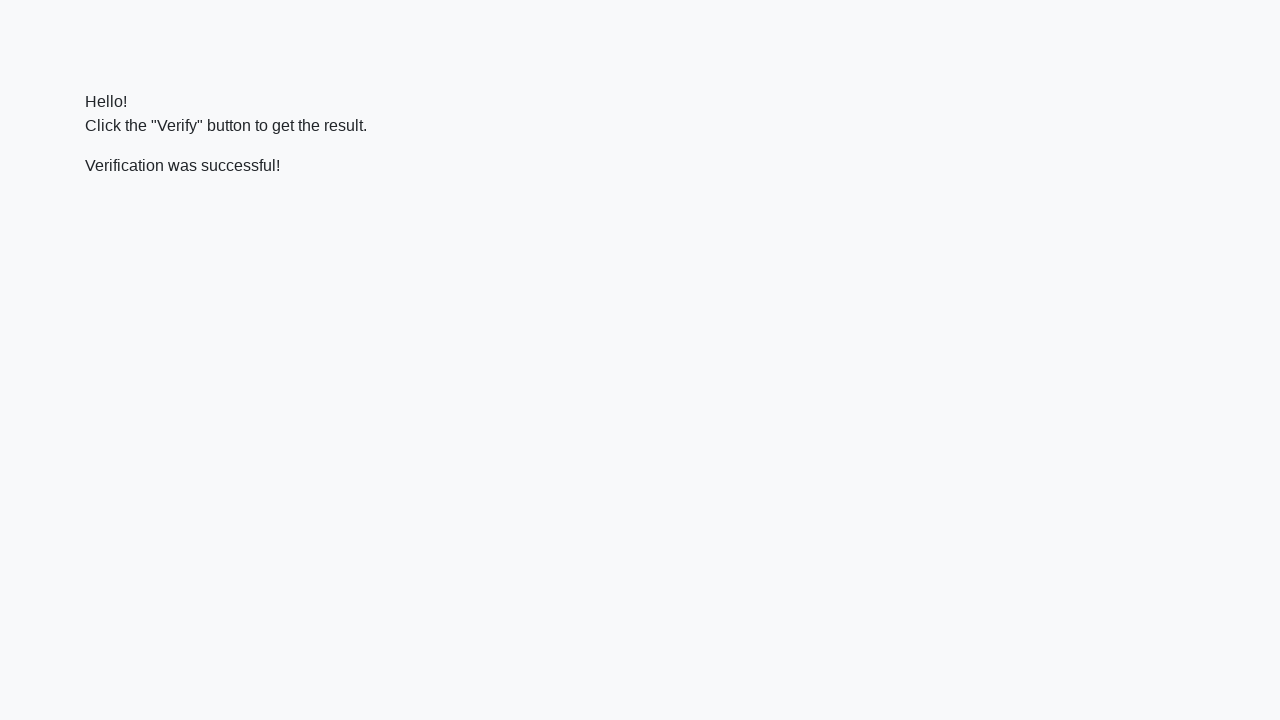

Success message became visible
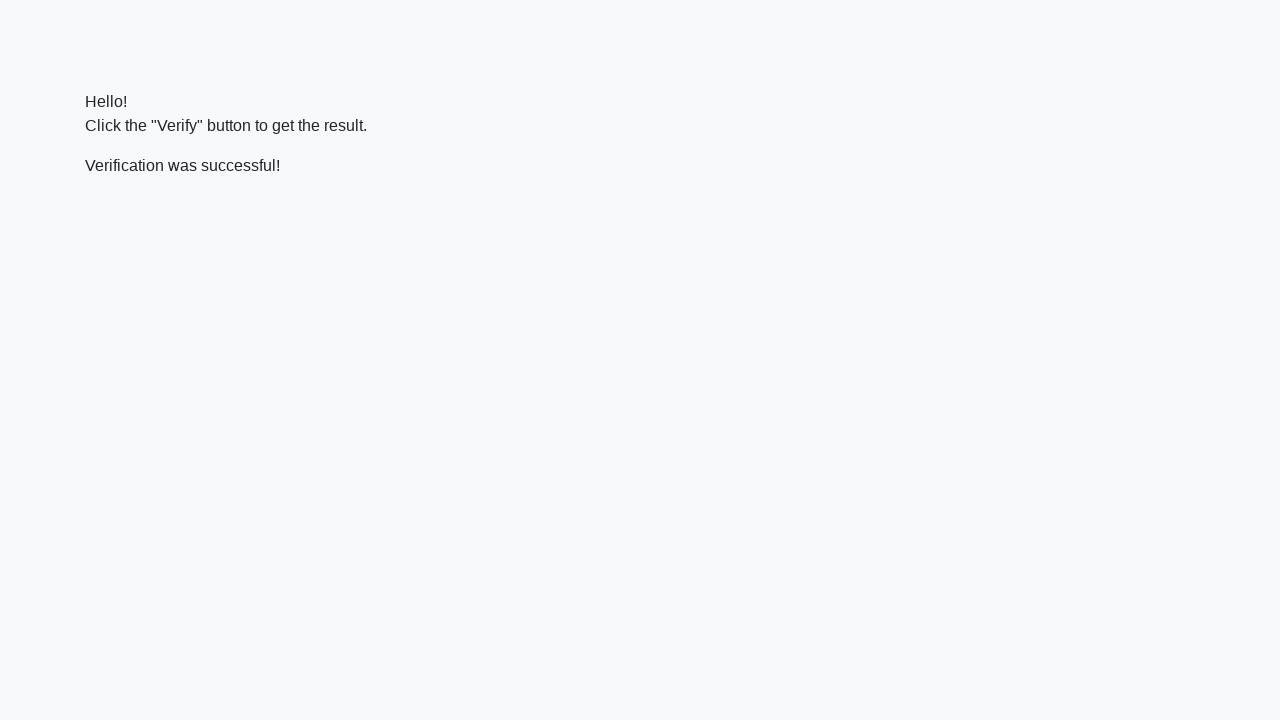

Verified that success message contains 'successful'
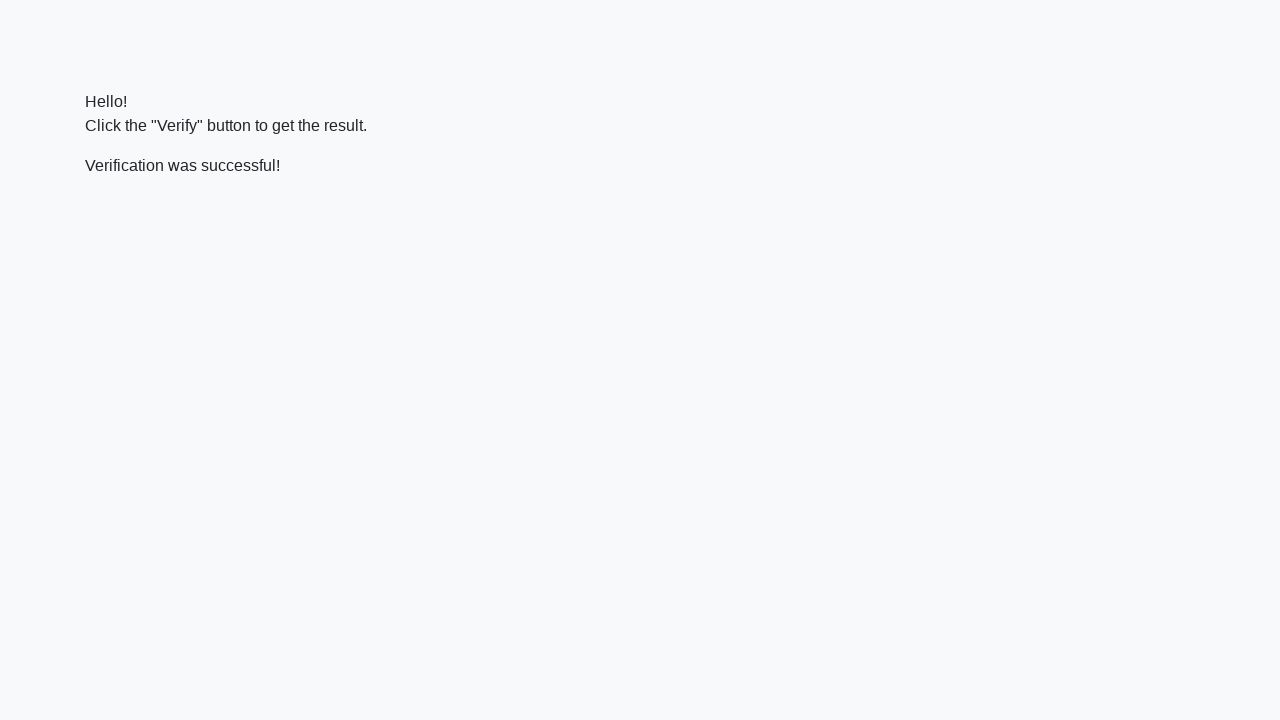

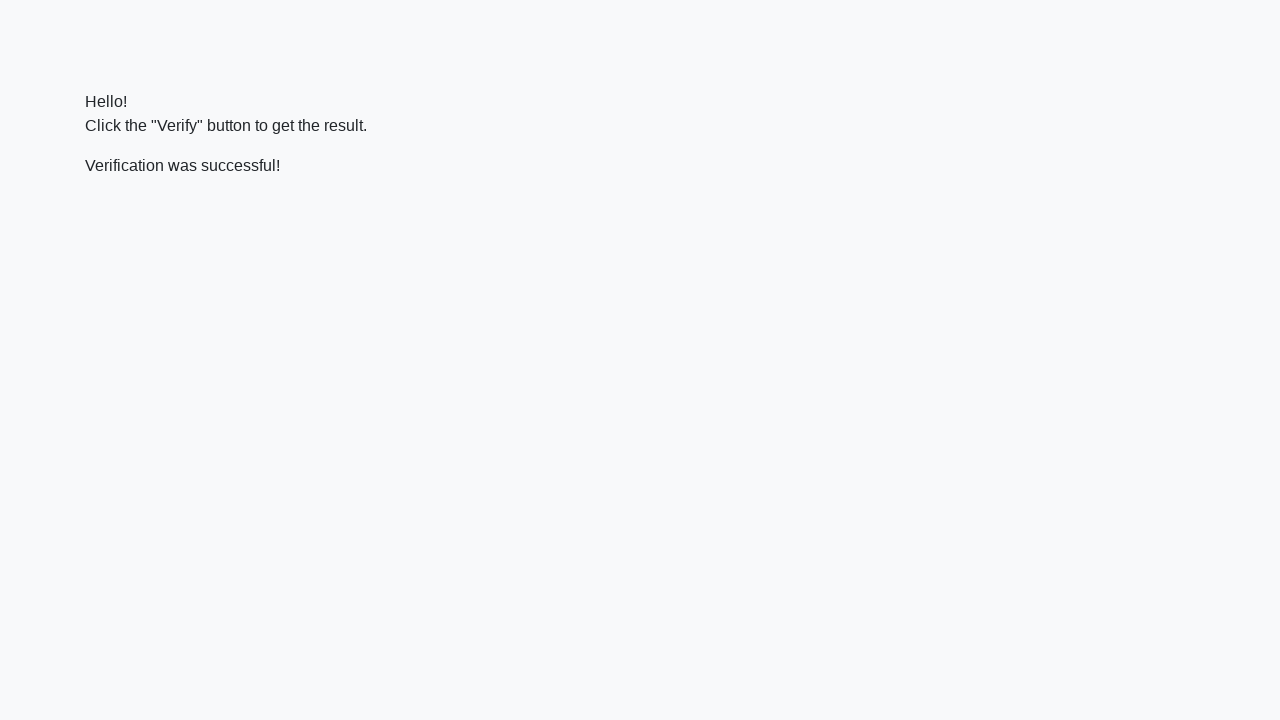